Navigates to an automation practice page and verifies that footer links exist by locating the footer section and counting the anchor elements within it

Starting URL: https://rahulshettyacademy.com/AutomationPractice/

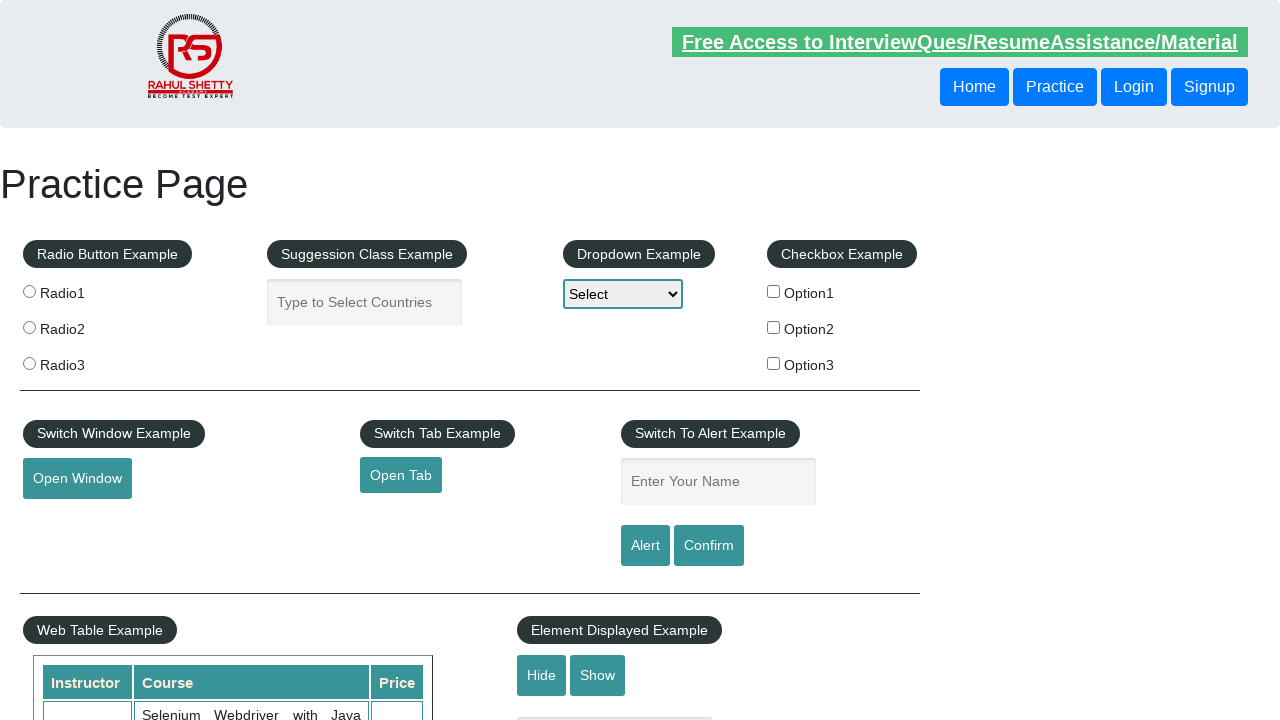

Waited for footer section to load
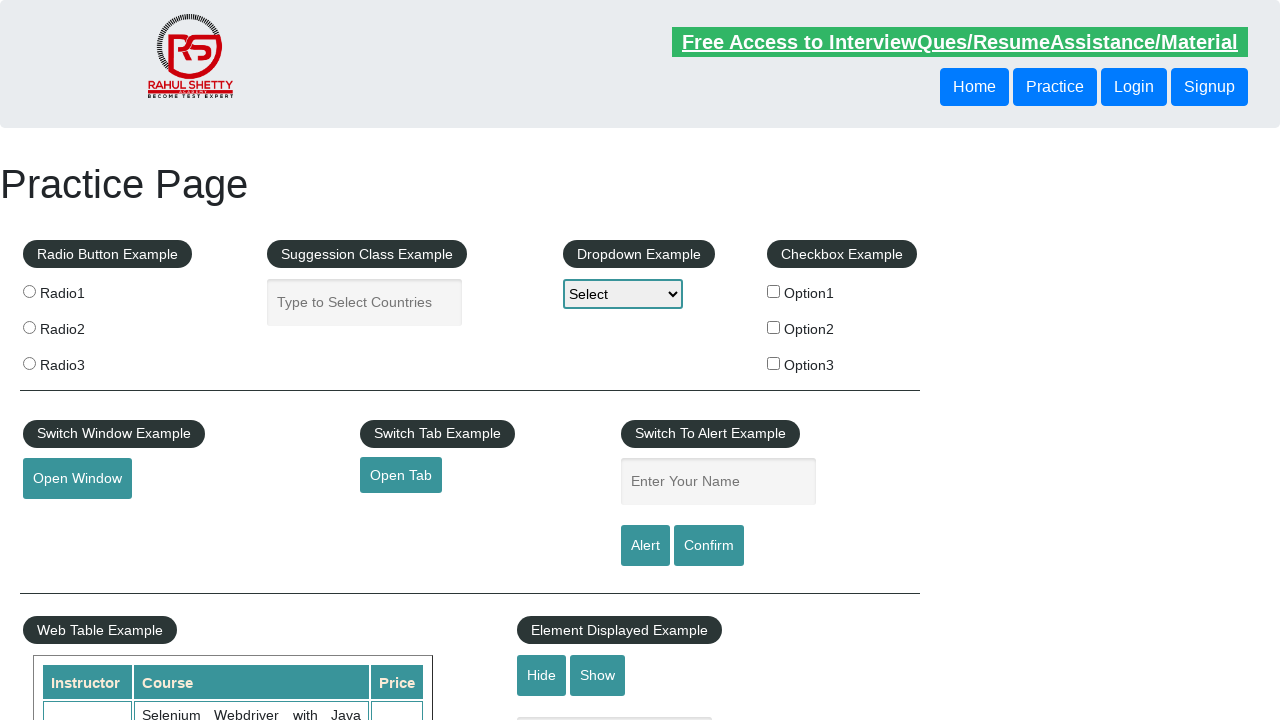

Located footer section element
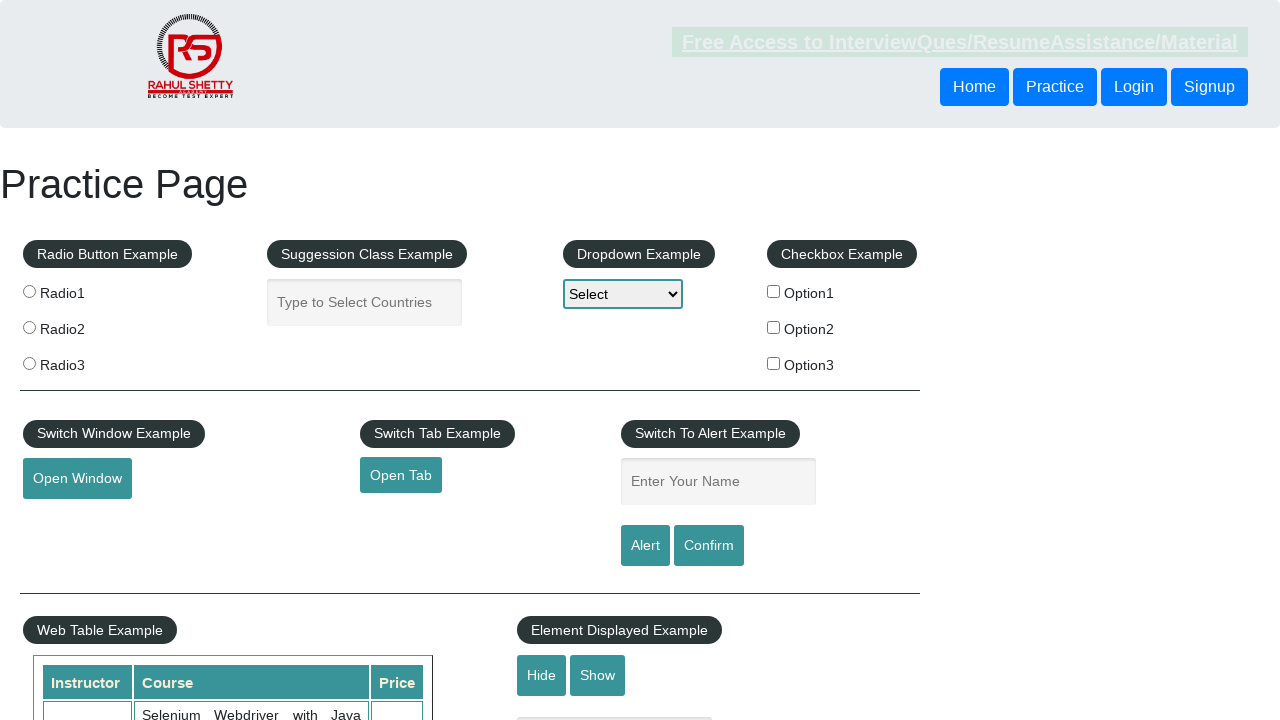

Located all anchor elements within footer
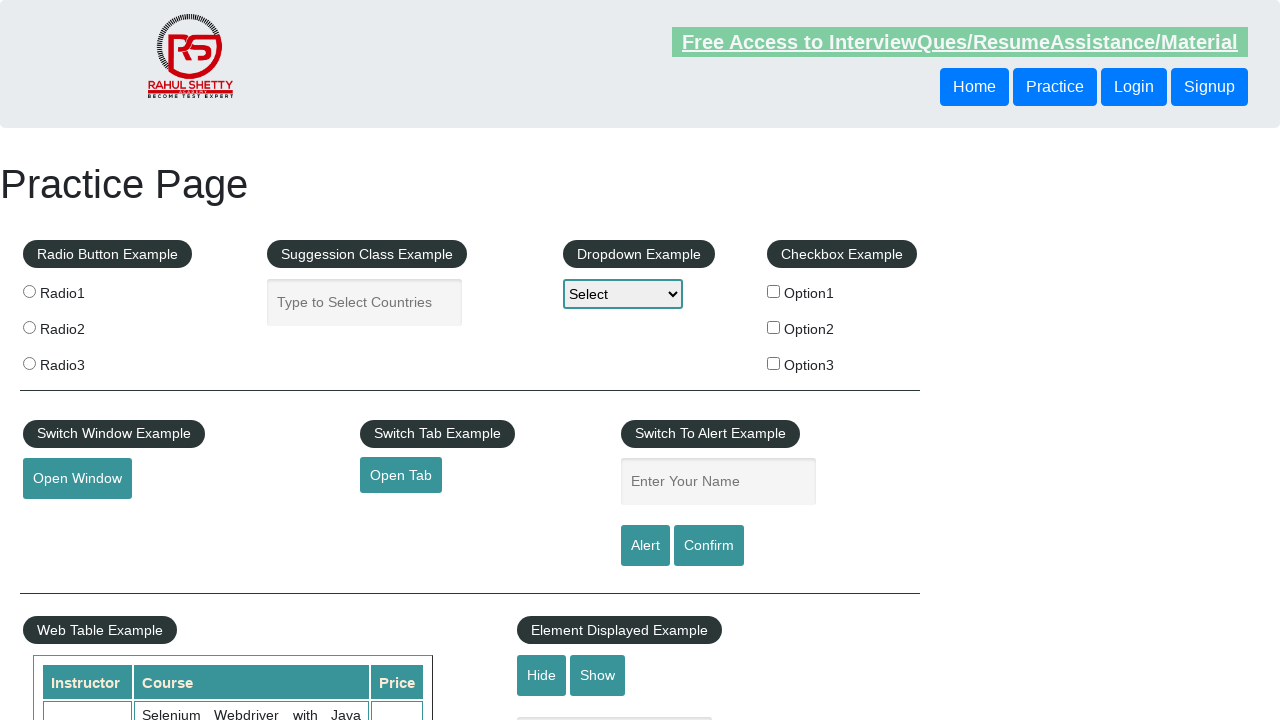

Verified footer contains 20 links
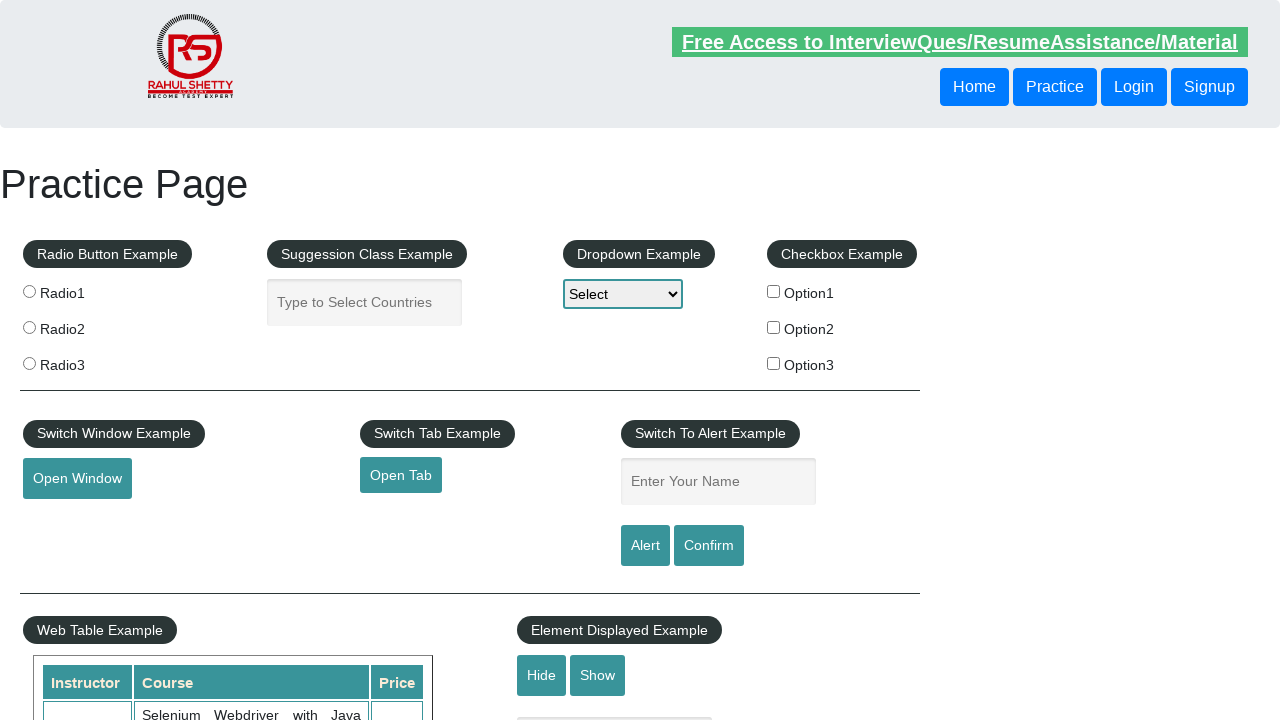

Located first footer link
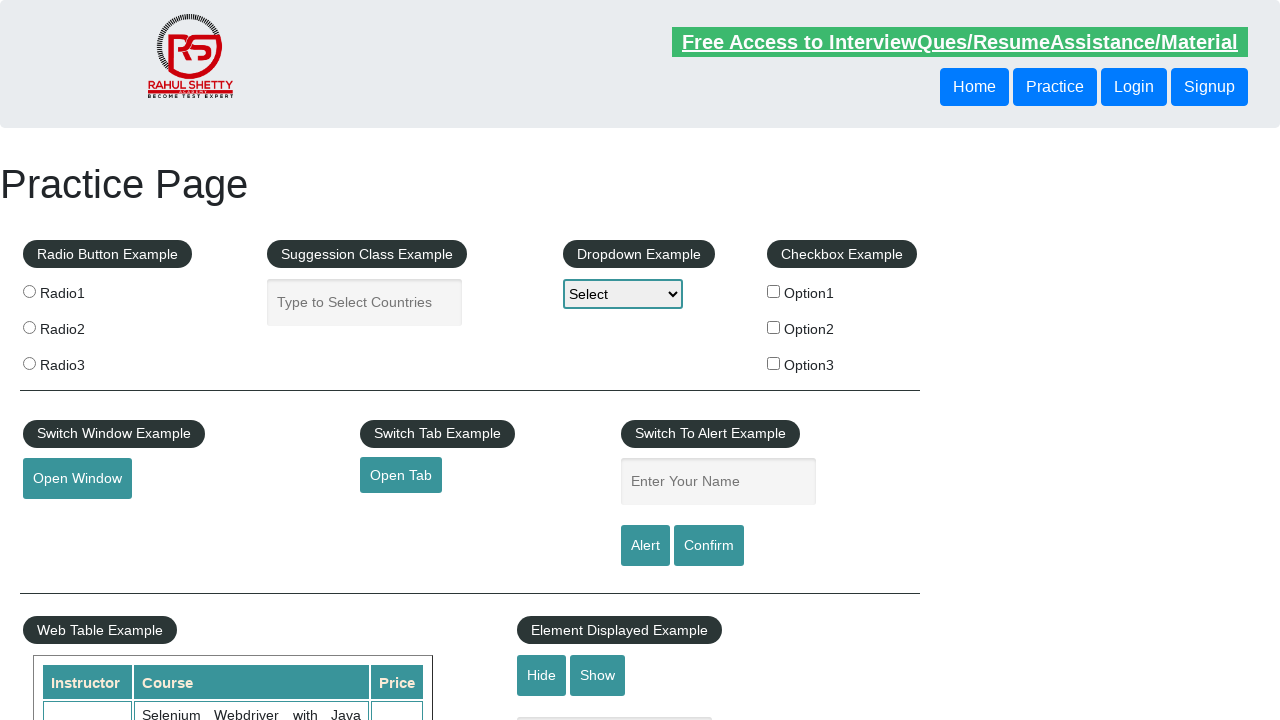

Scrolled first footer link into view
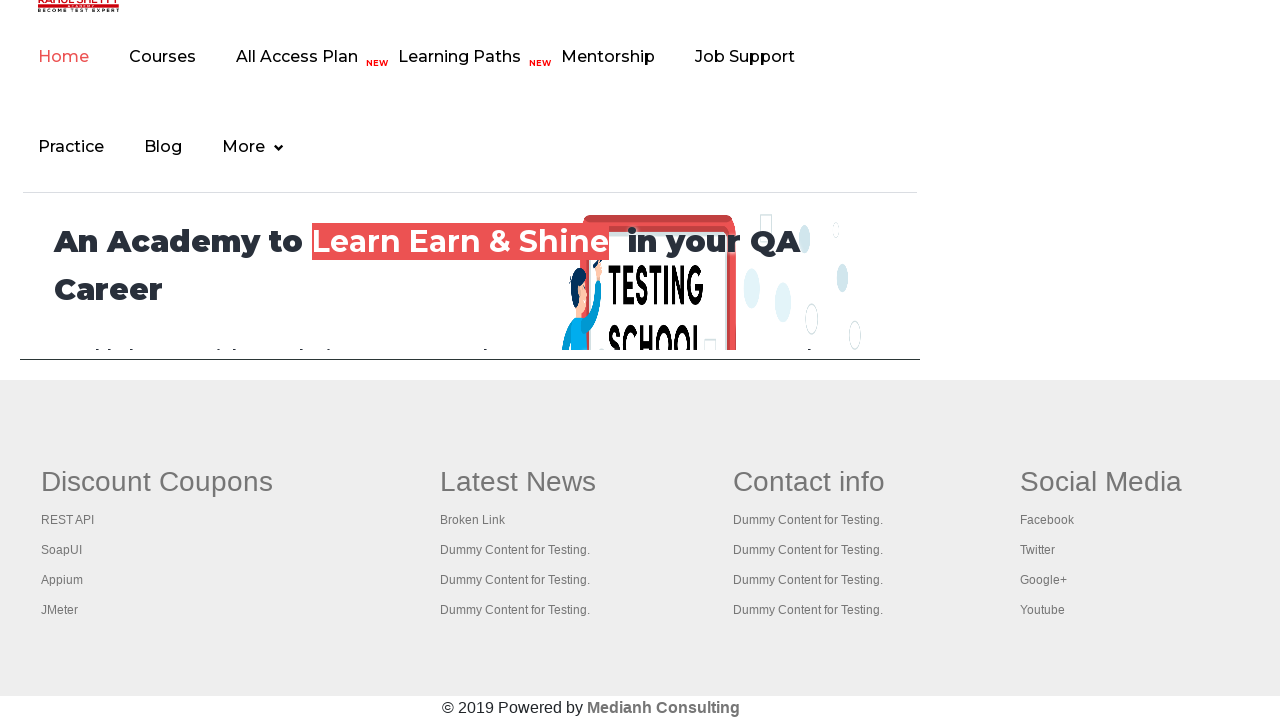

Clicked first footer link at (157, 482) on .footer_top_agile_w3ls >> a >> nth=0
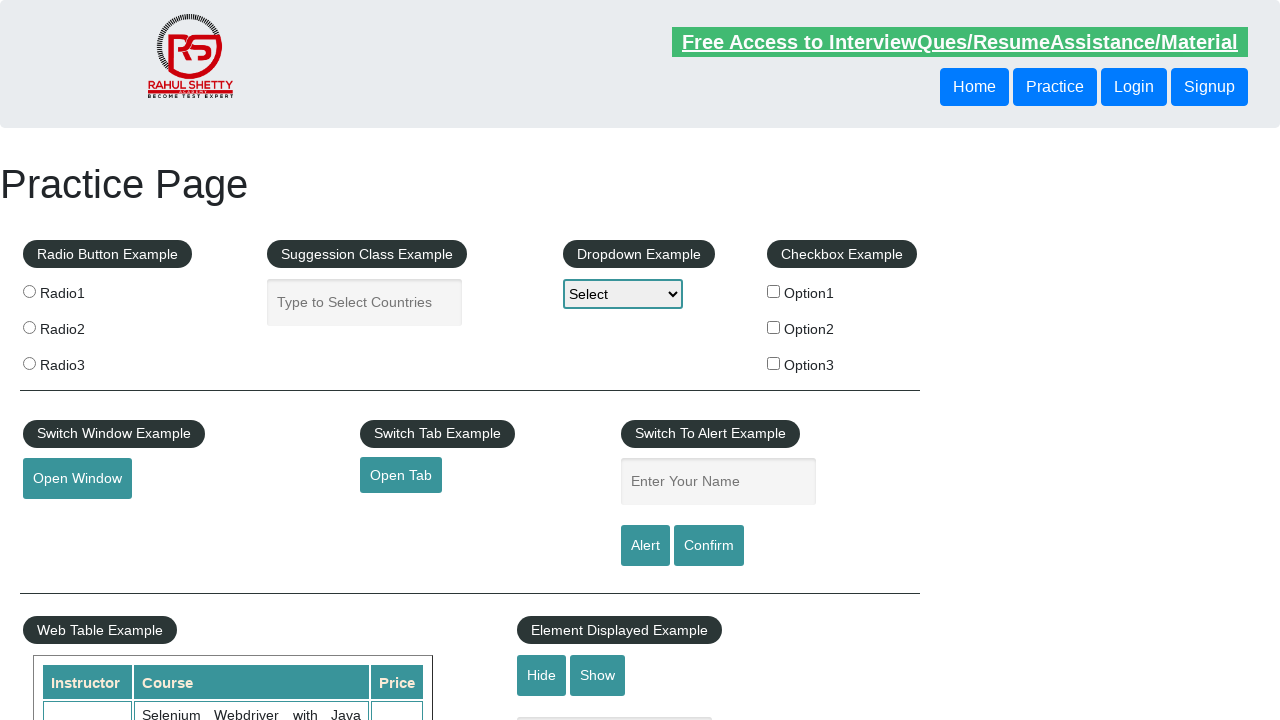

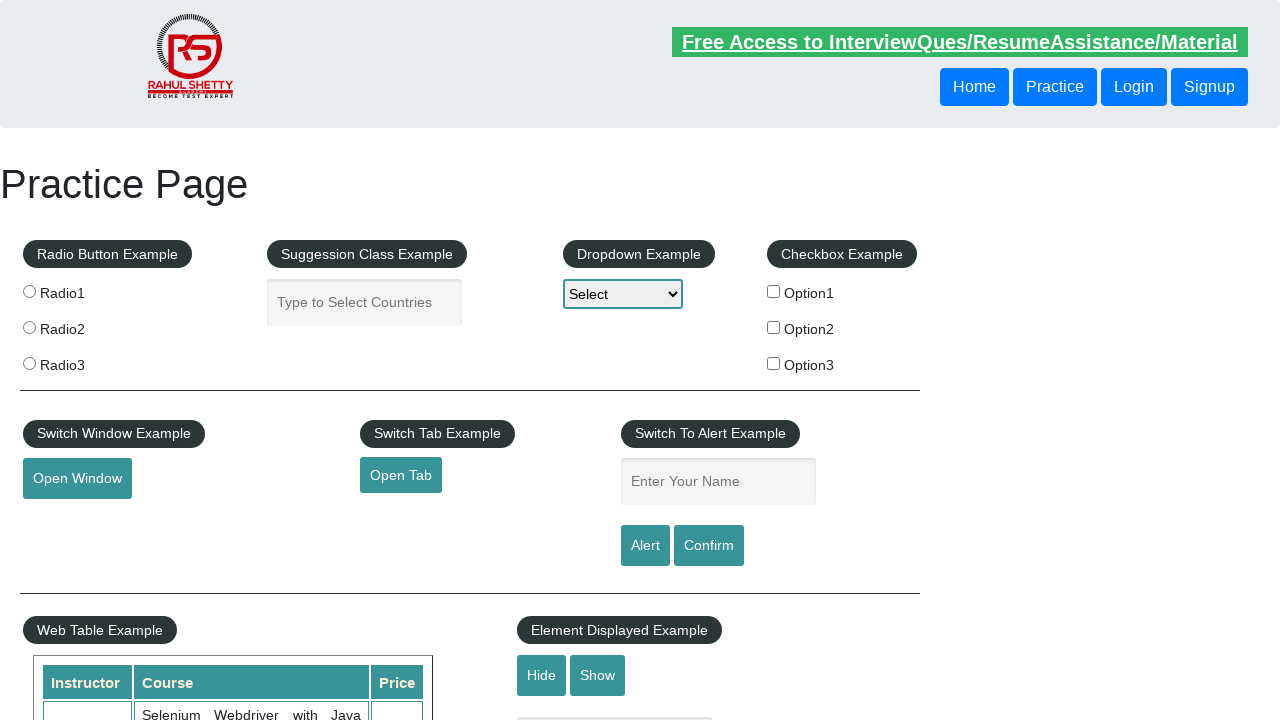